Navigates to the zlti.com homepage and verifies that anchor links are present on the page

Starting URL: http://www.zlti.com

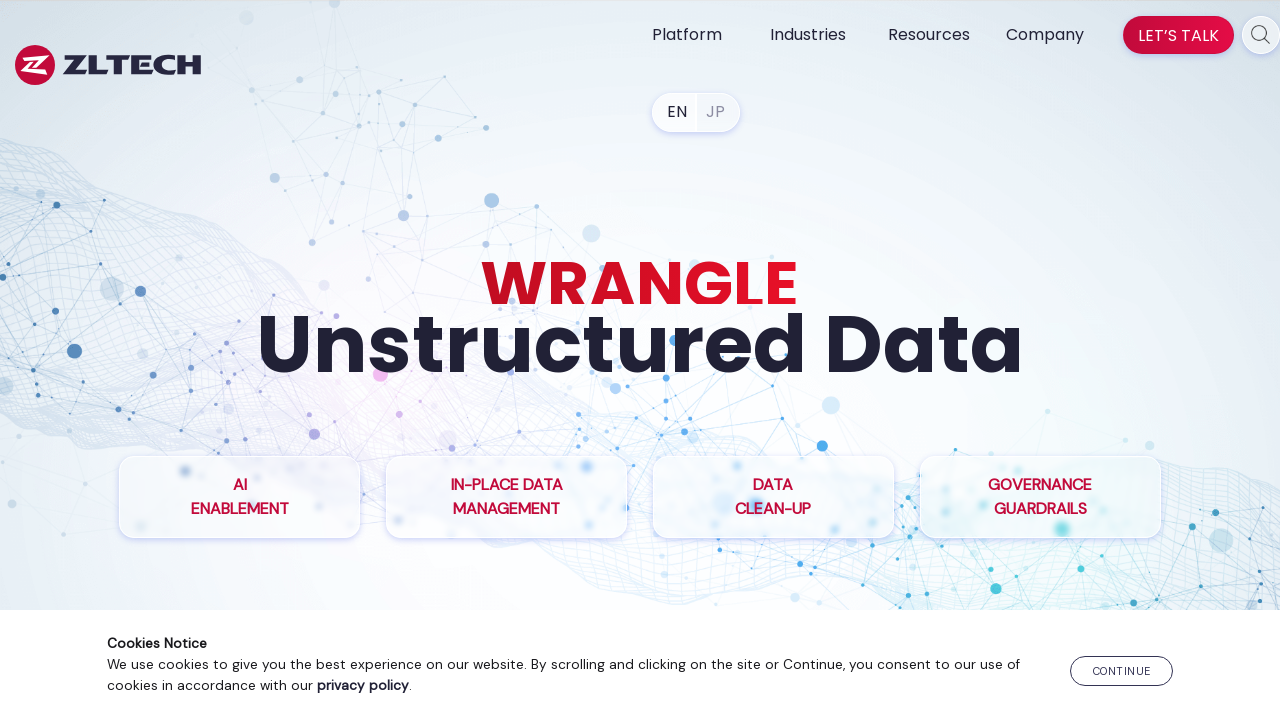

Navigated to zlti.com homepage
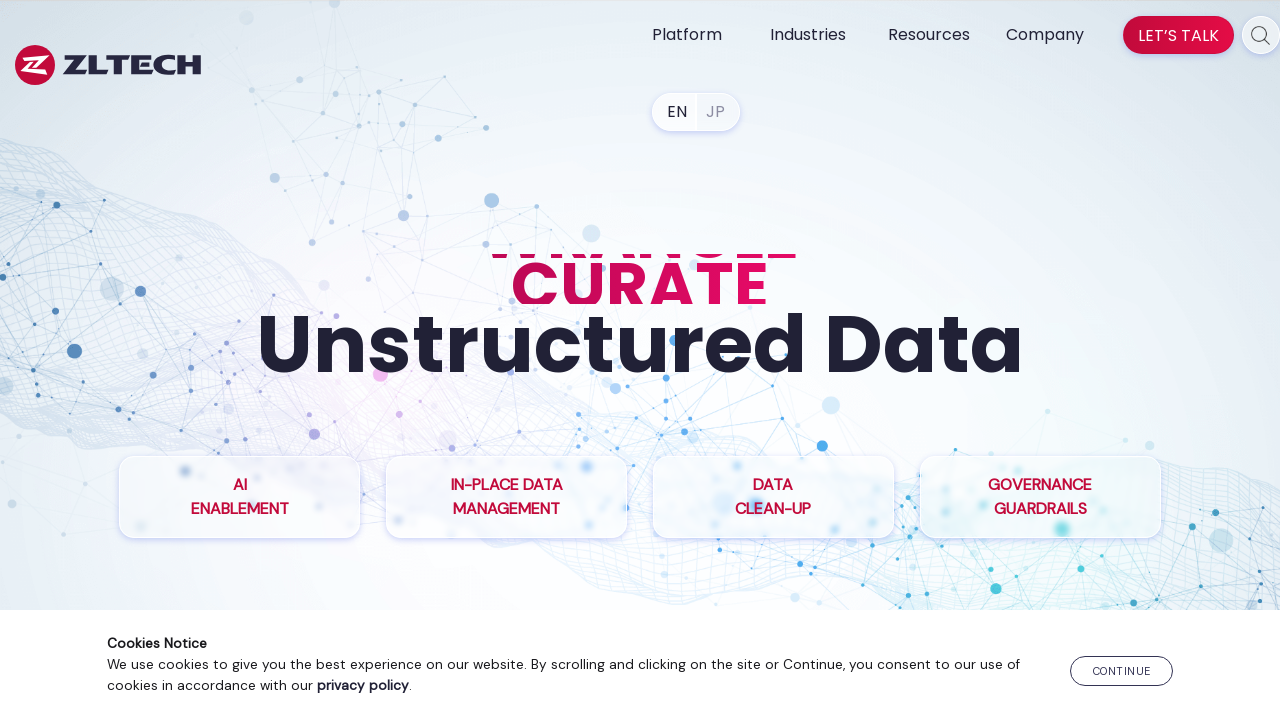

Waited for anchor links to be present on the page
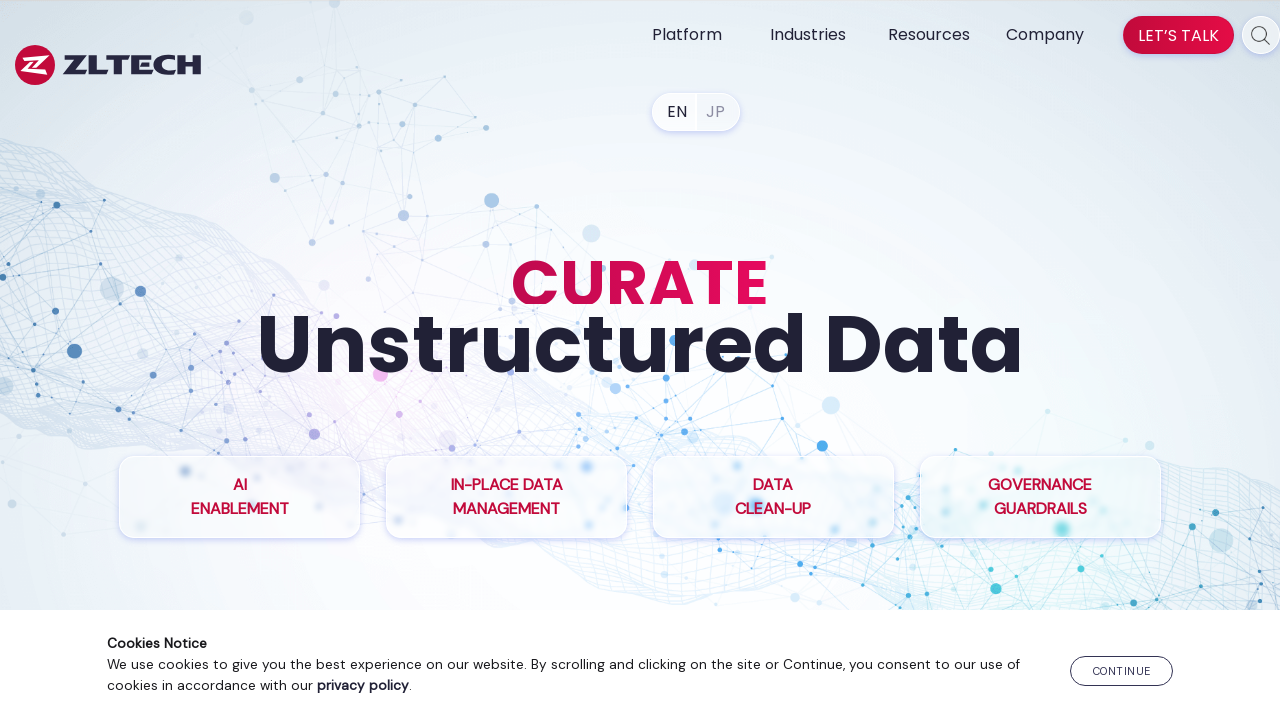

Retrieved all anchor links from the page (found 79 links)
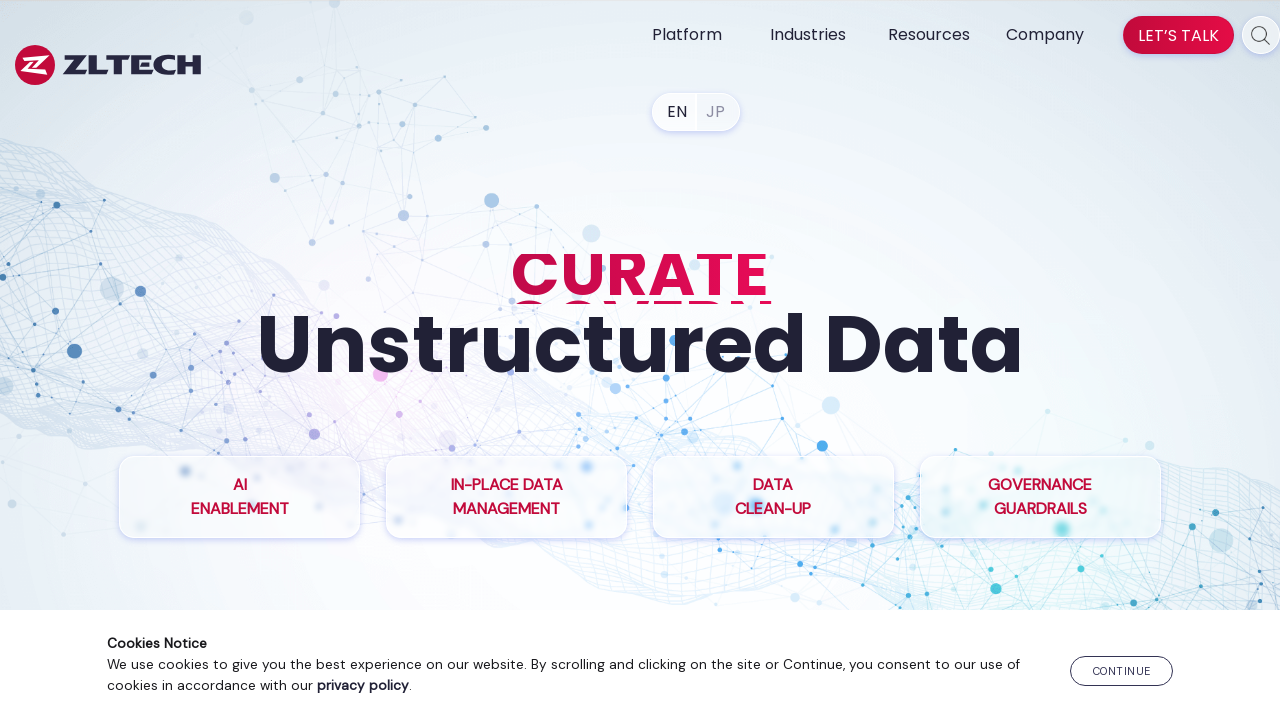

Verified that anchor links are present on the zlti.com homepage
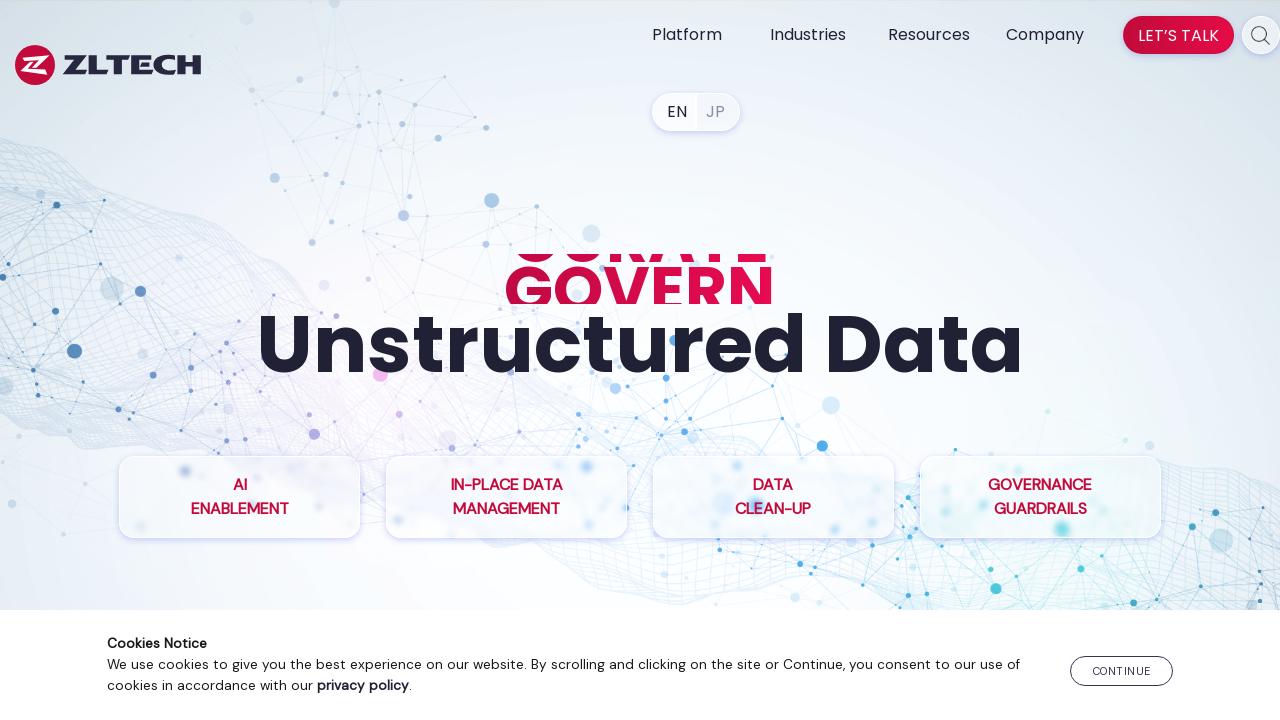

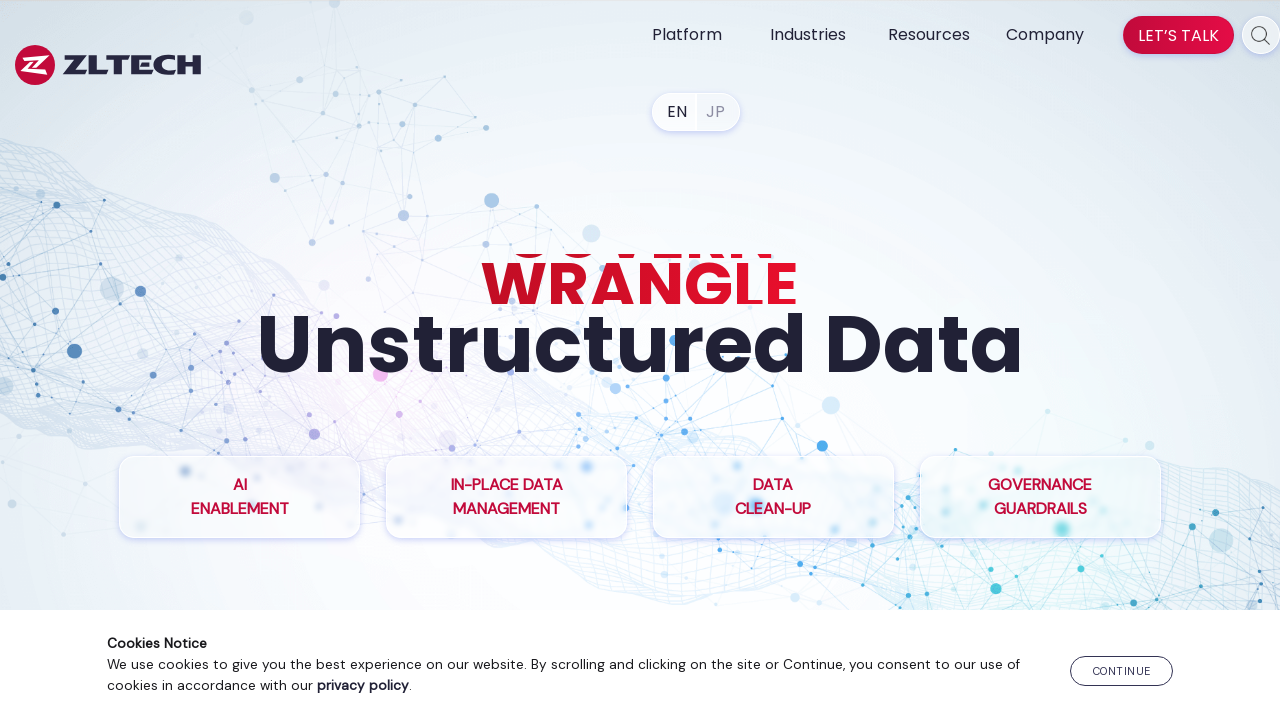